Tests the Context Menu functionality by right-clicking on a designated area and accepting the alert that appears

Starting URL: https://the-internet.herokuapp.com/

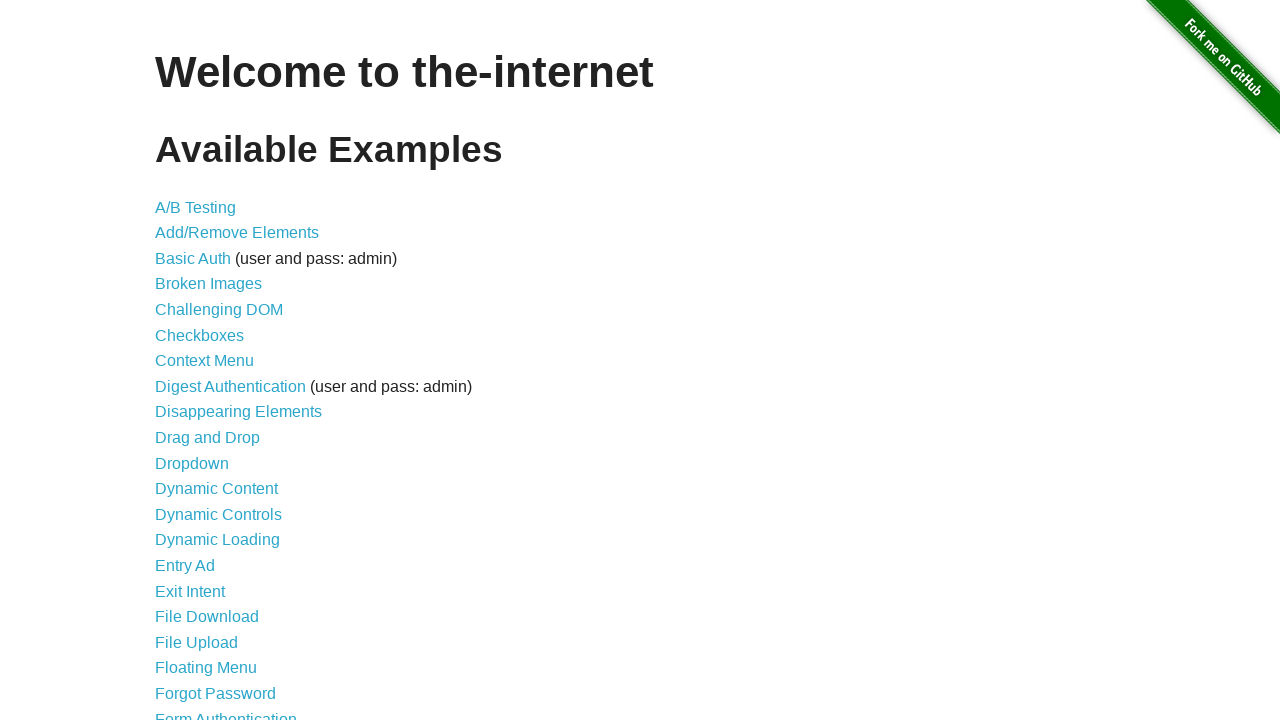

Clicked on Context Menu link at (204, 361) on text=Context Menu
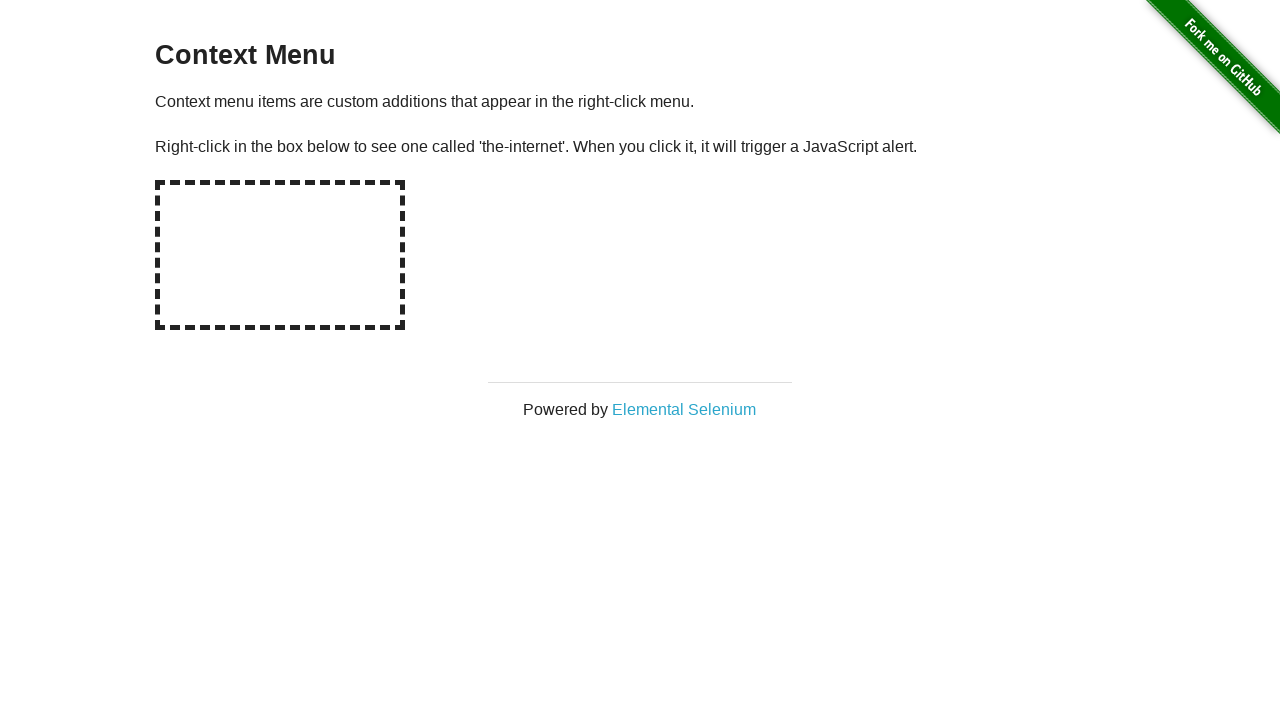

Right-clicked on hot spot area at (280, 255) on #hot-spot
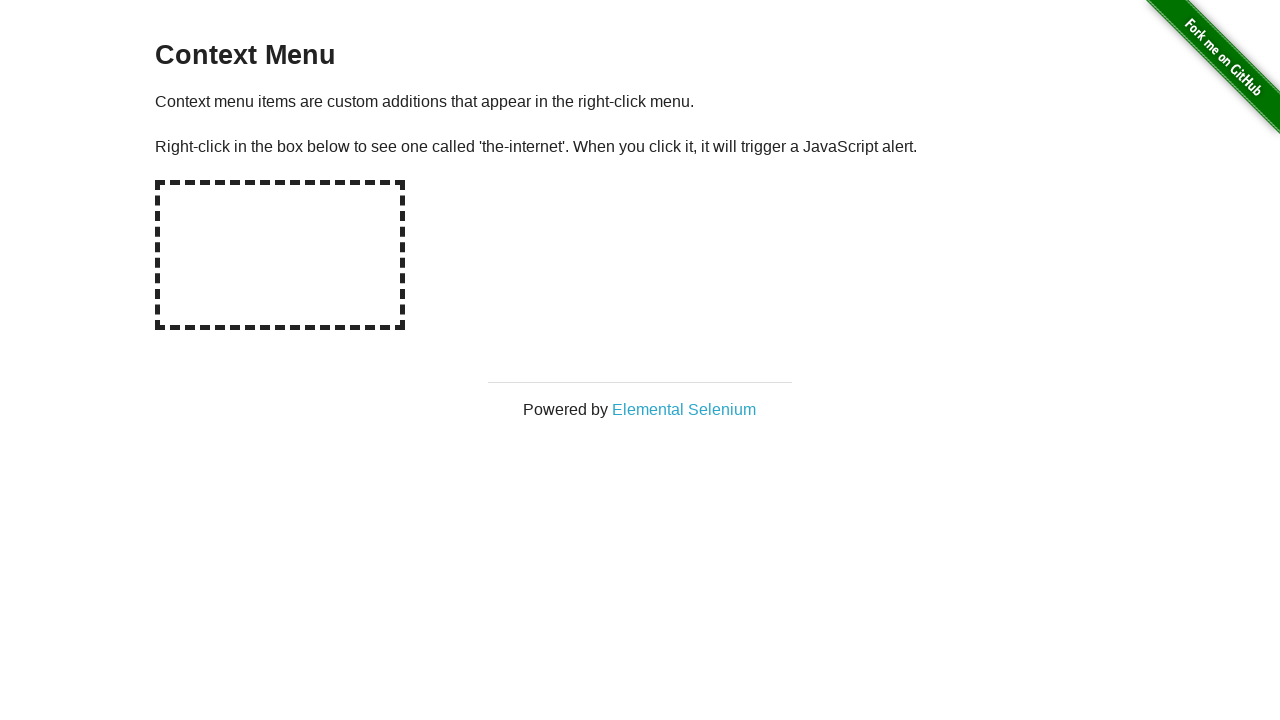

Set up dialog handler to accept alerts
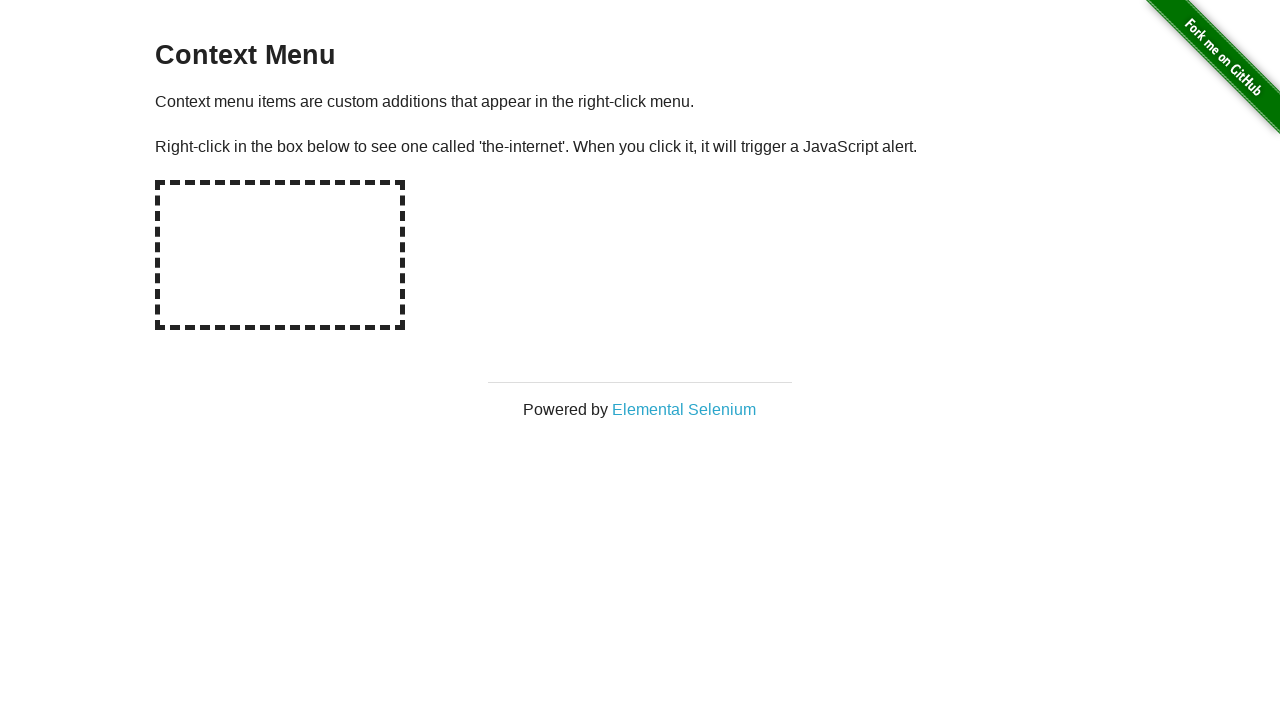

Right-clicked on hot spot area and accepted the alert dialog at (280, 255) on #hot-spot
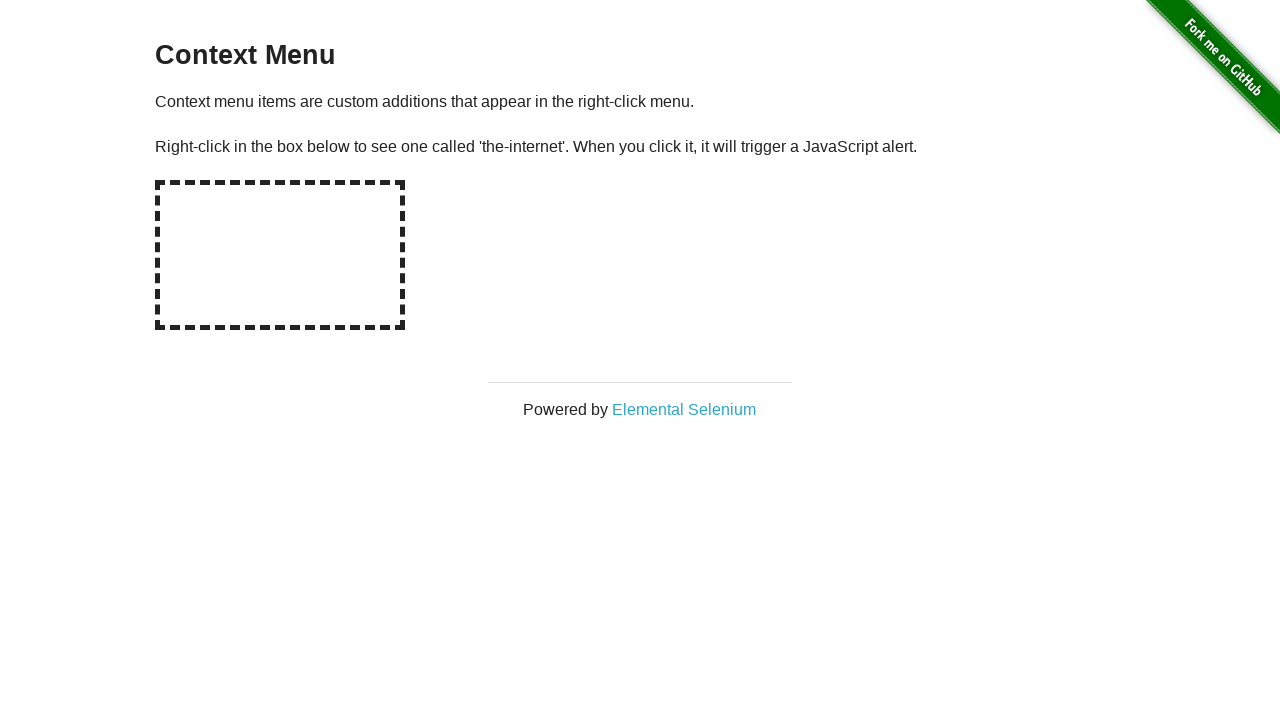

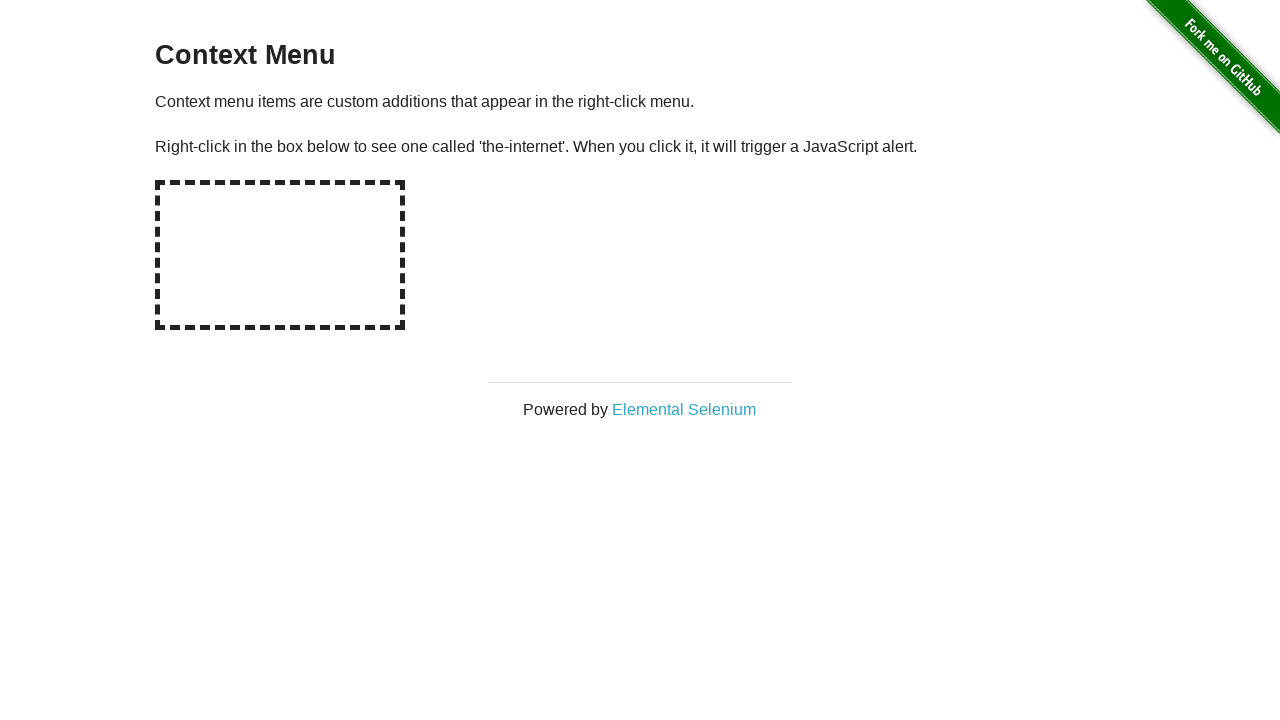